Tests clicking a simple button on a QA practice website to verify basic button interaction functionality

Starting URL: https://www.qa-practice.com/elements/button/simple

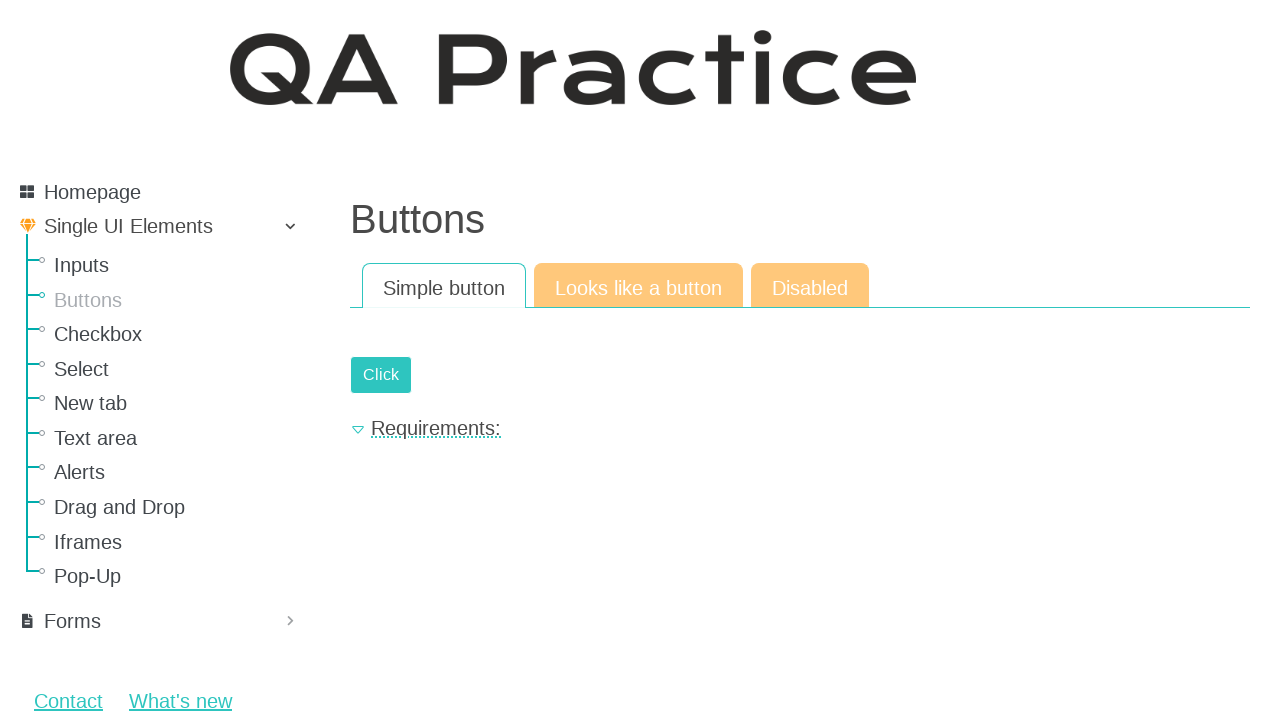

Clicked the simple button to test basic button interaction at (381, 375) on #submit-id-submit
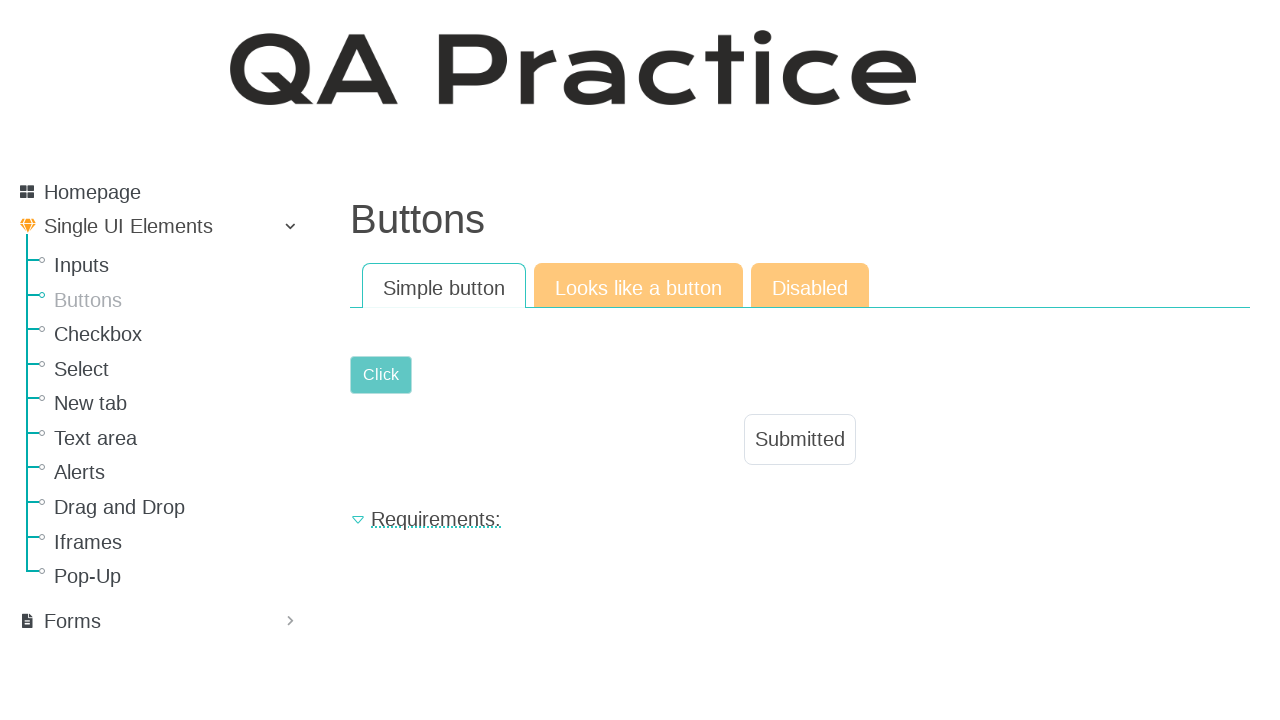

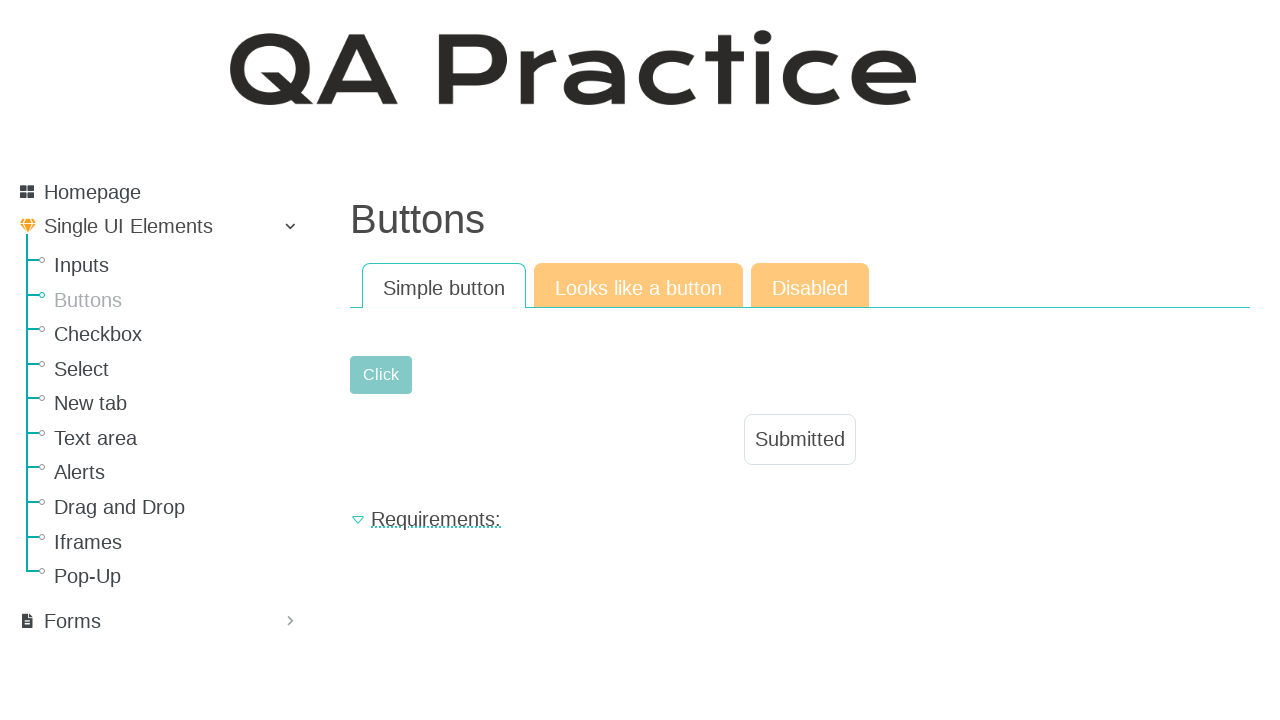